Tests filtering todos by clicking the Completed filter button

Starting URL: https://todomvc.com/examples/typescript-angular/#/

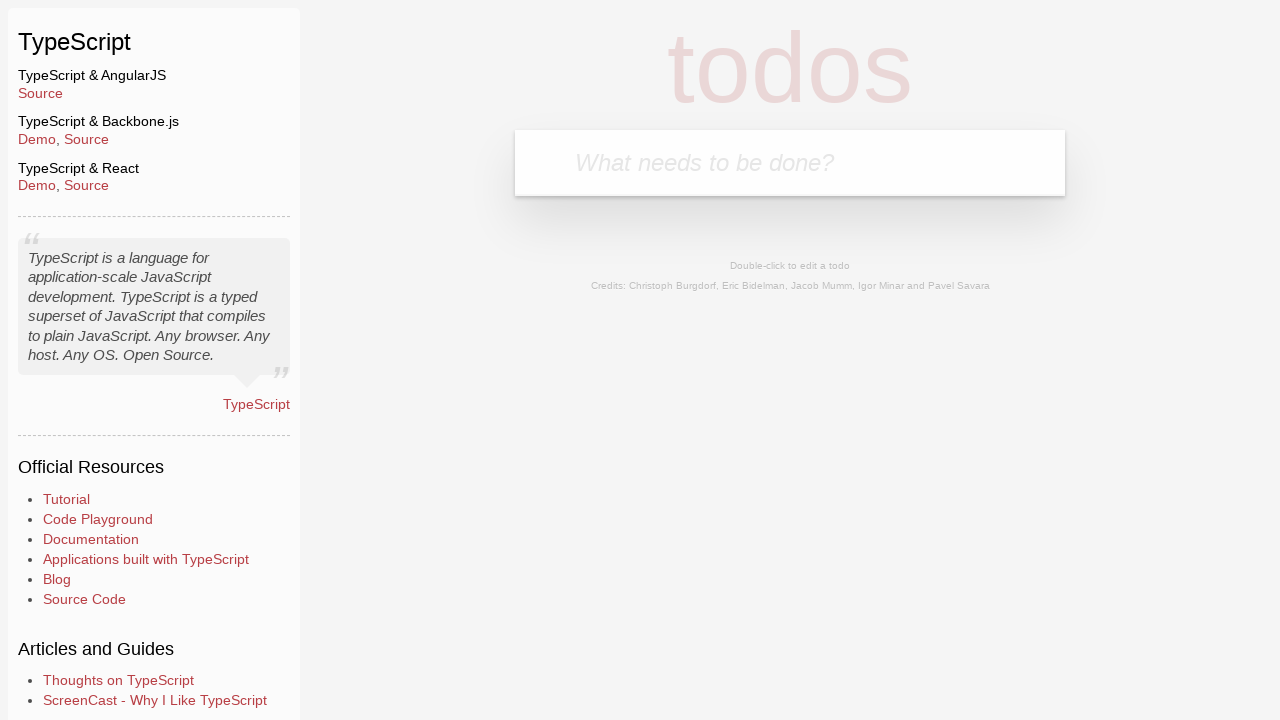

Filled new todo input with 'Example1' on .new-todo
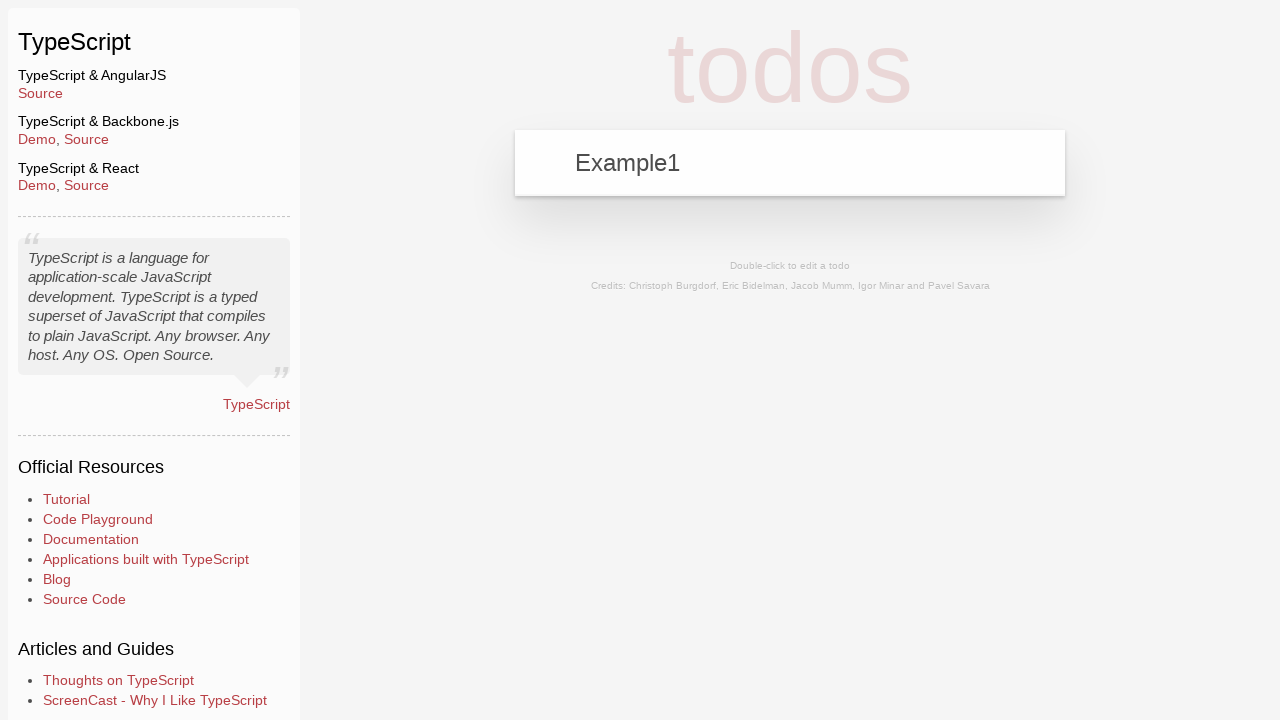

Pressed Enter to add first todo on .new-todo
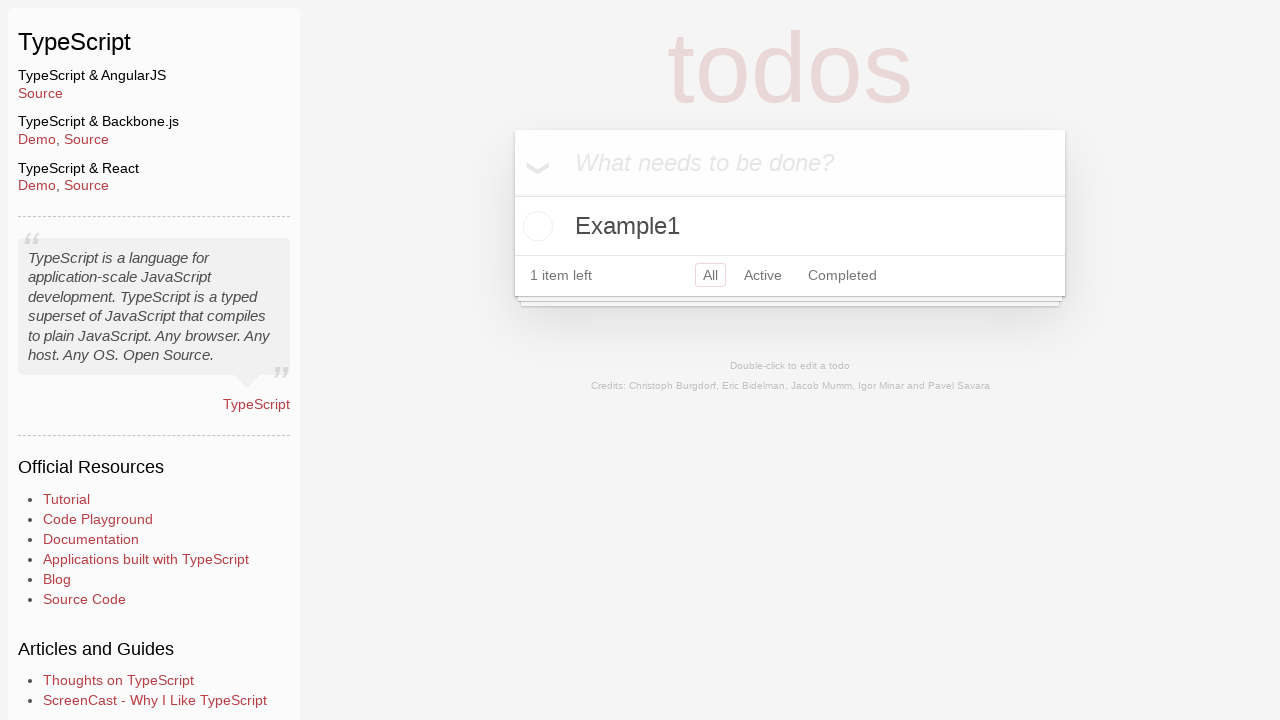

Filled new todo input with 'Example2' on .new-todo
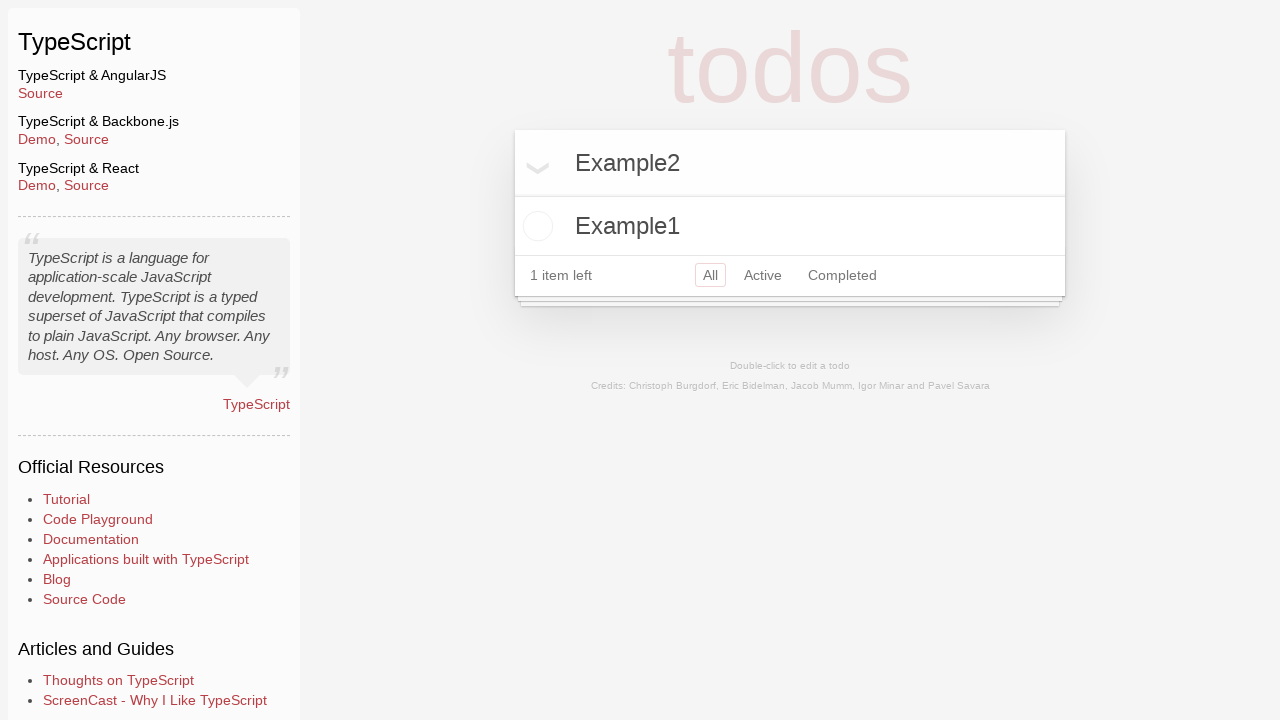

Pressed Enter to add second todo on .new-todo
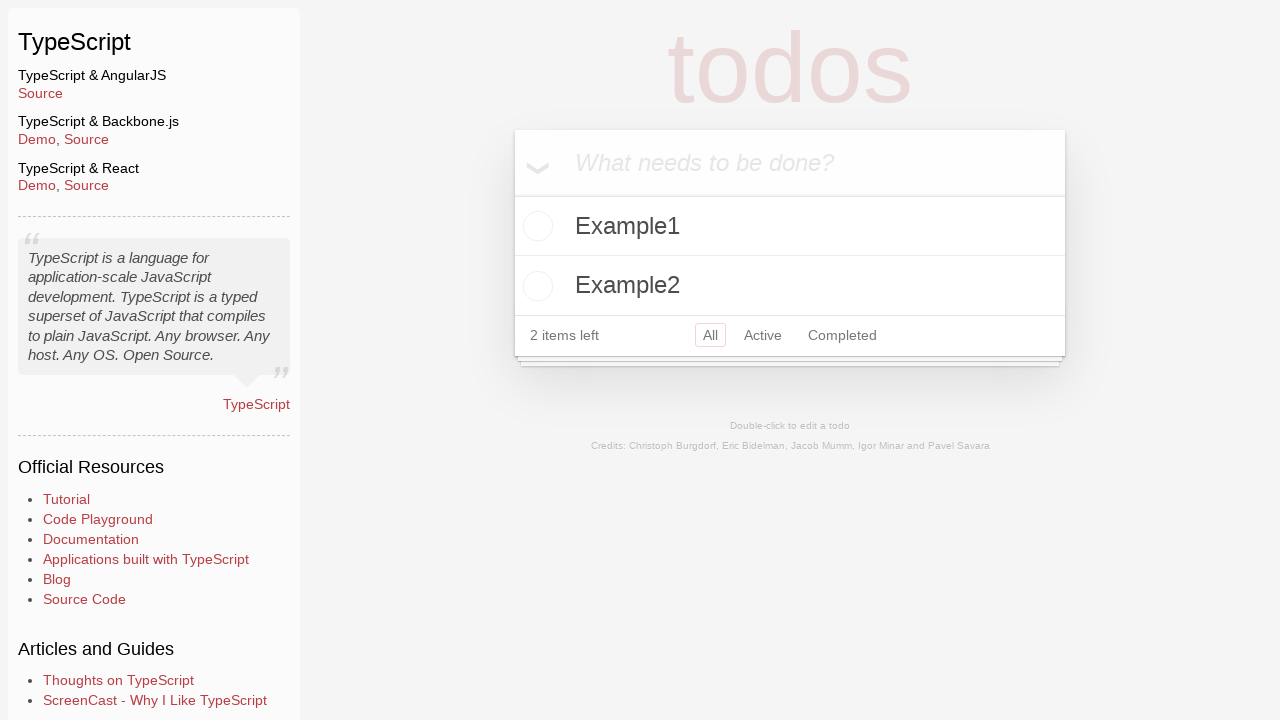

Clicked toggle button to mark Example2 as completed at (535, 286) on .todo-list li:has-text('Example2') .toggle
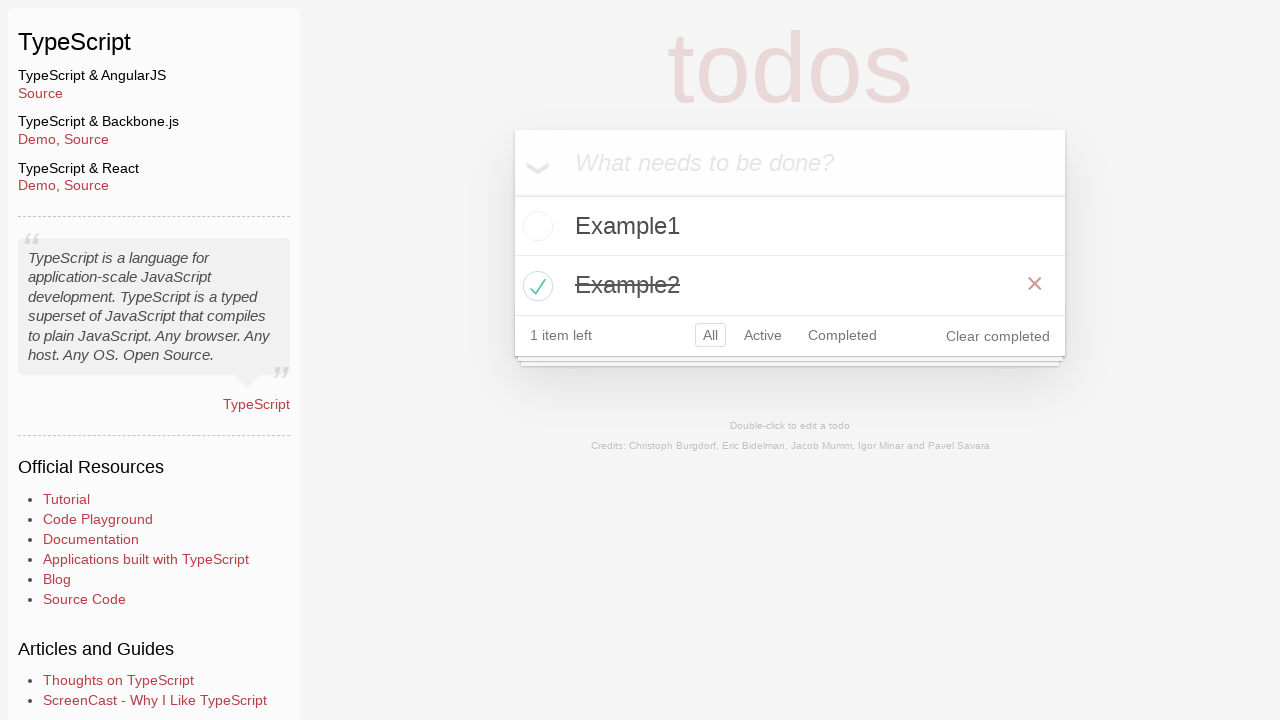

Clicked Completed filter button at (842, 335) on .filters >> text=Completed
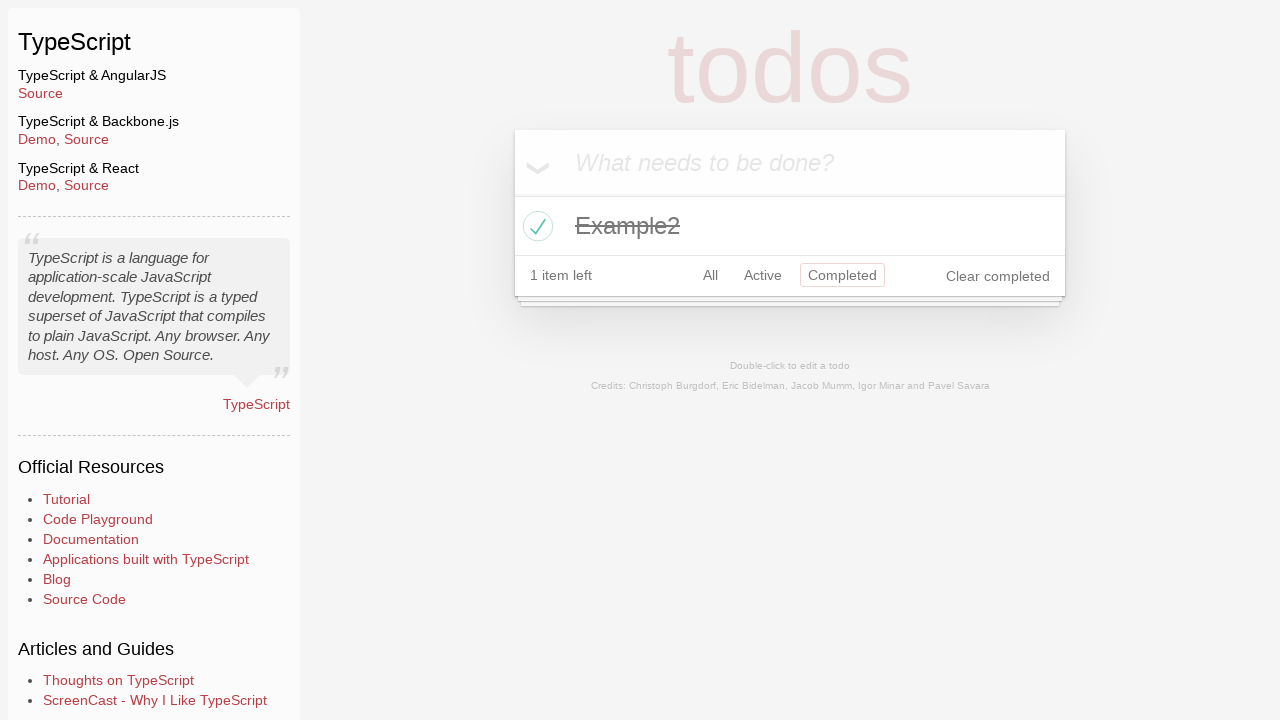

Verified Example2 is visible after filtering by Completed
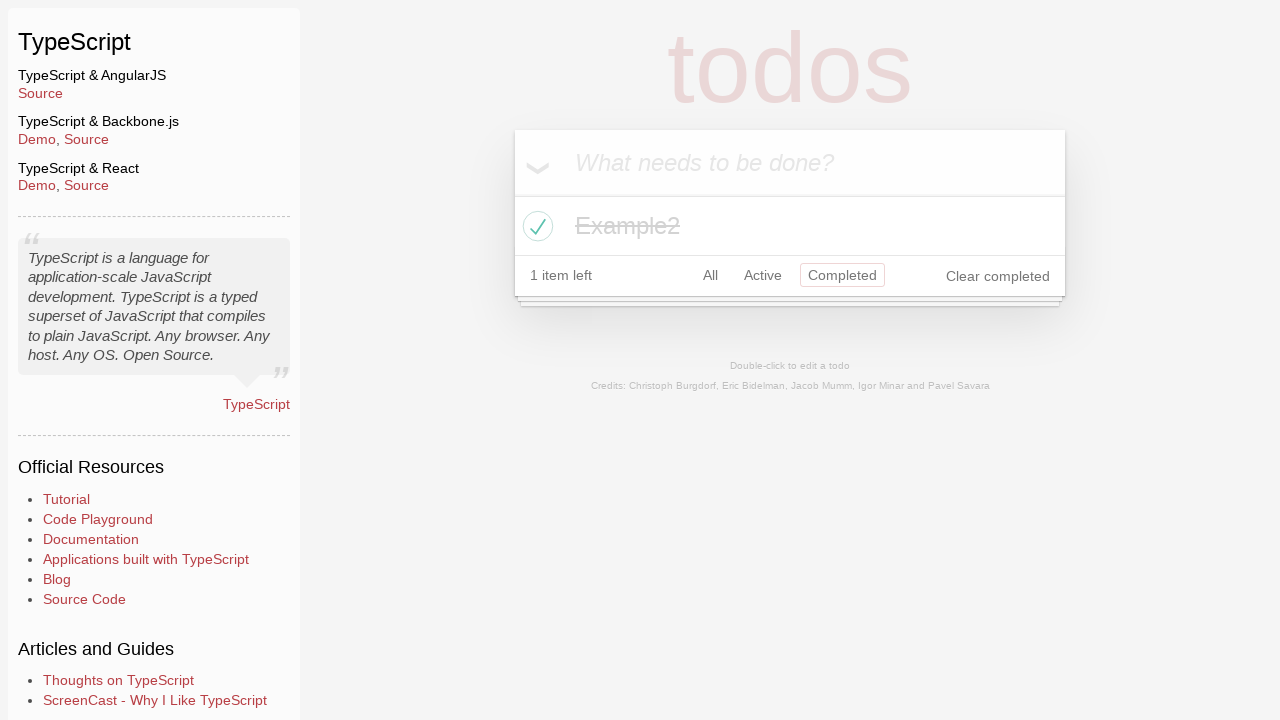

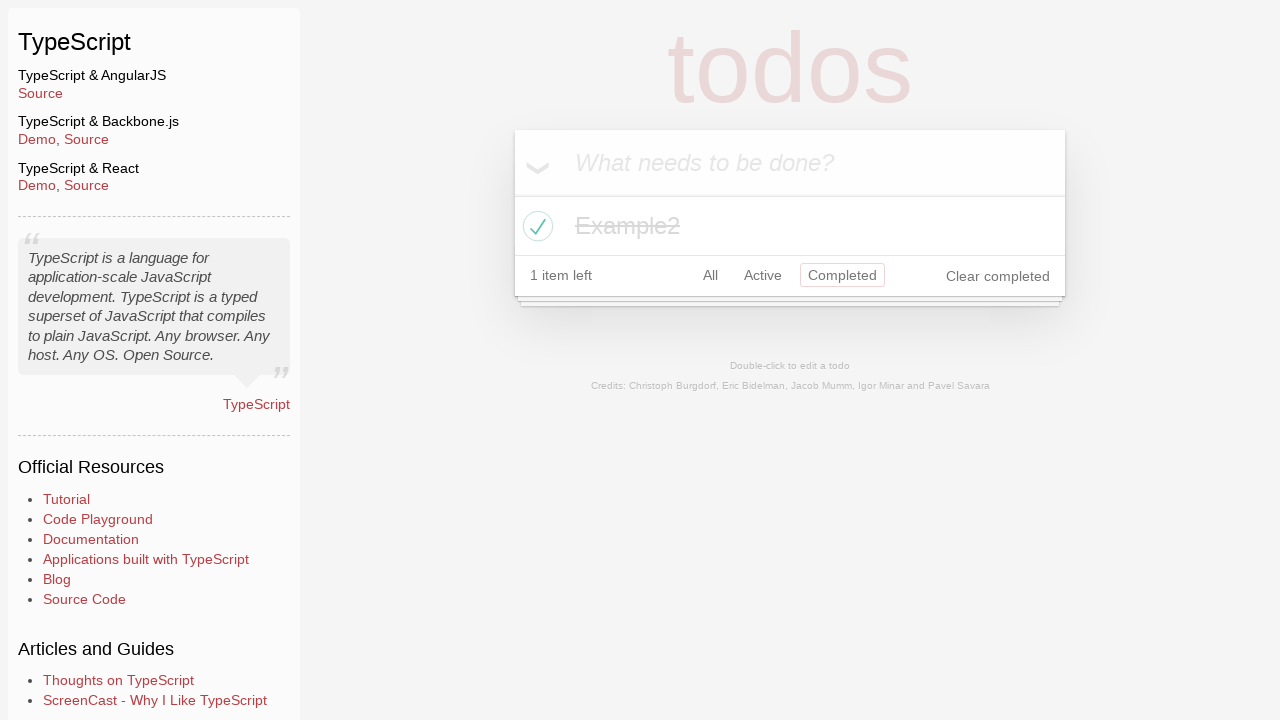